Tests a web form by entering text into an input field and clicking the submit button on Selenium's demo form page.

Starting URL: https://www.selenium.dev/selenium/web/web-form.html

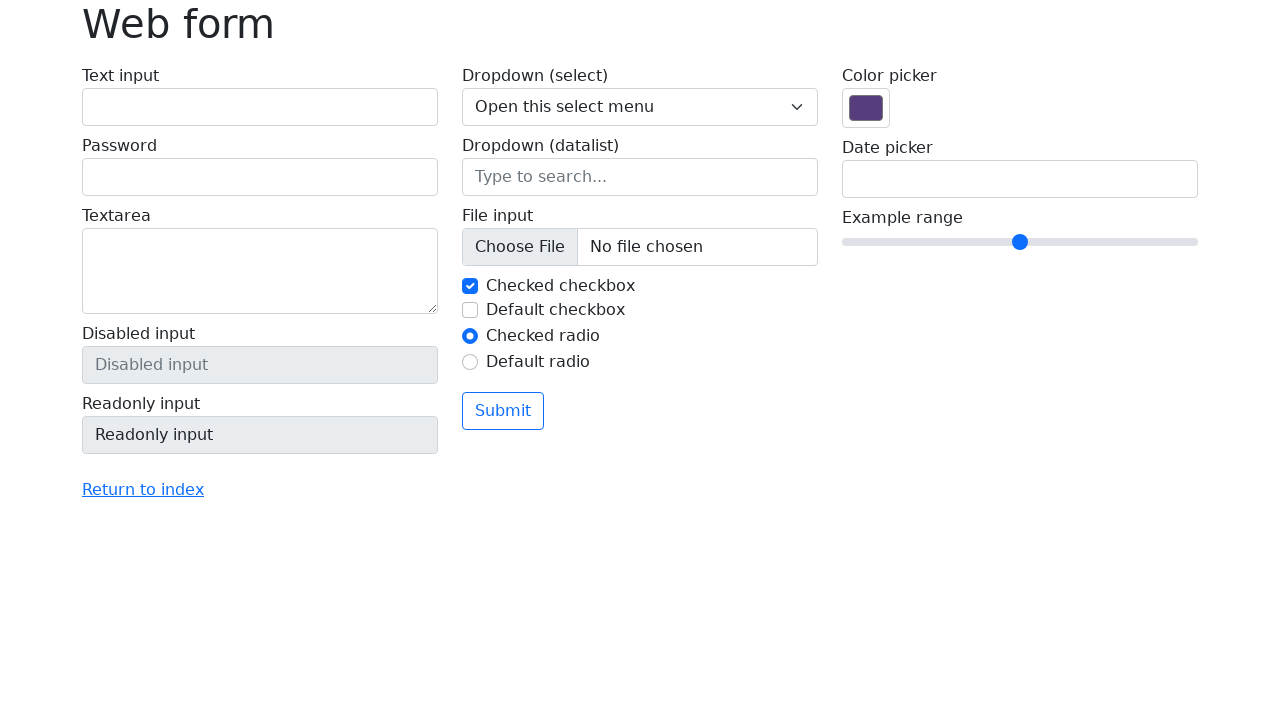

Filled text input field with 'Selenium' on input[name='my-text']
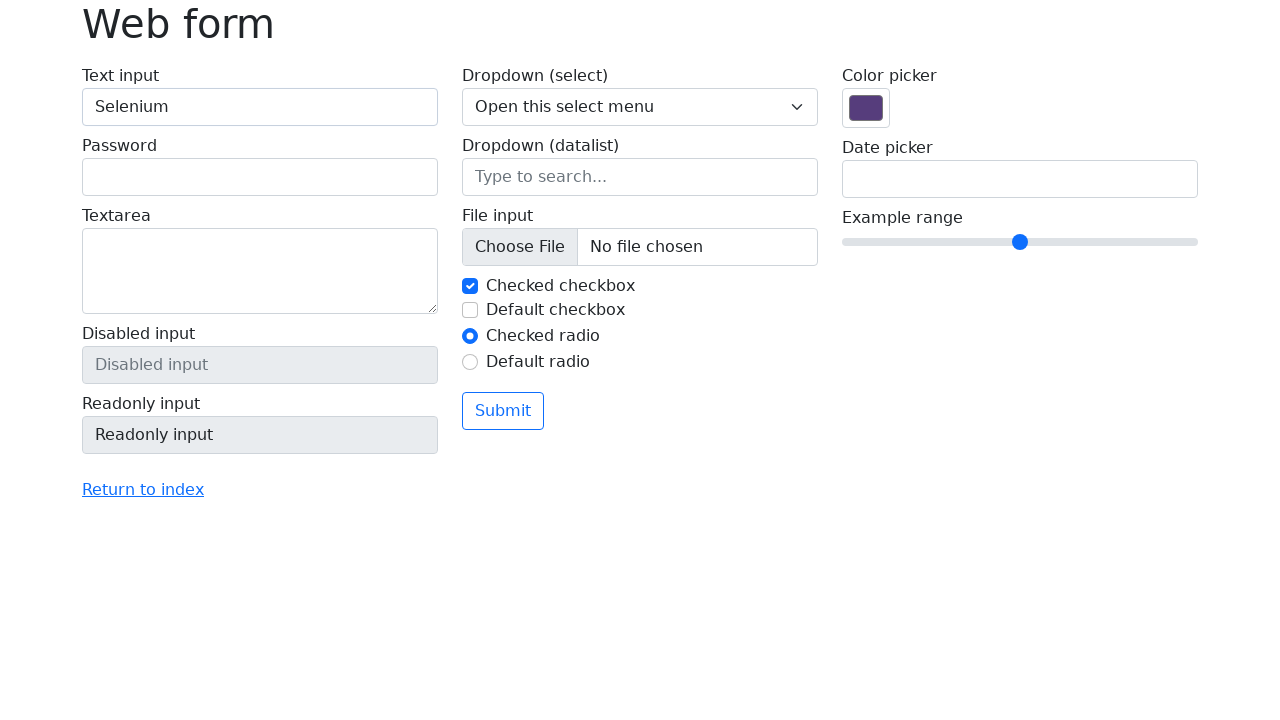

Clicked submit button on the form at (503, 411) on button
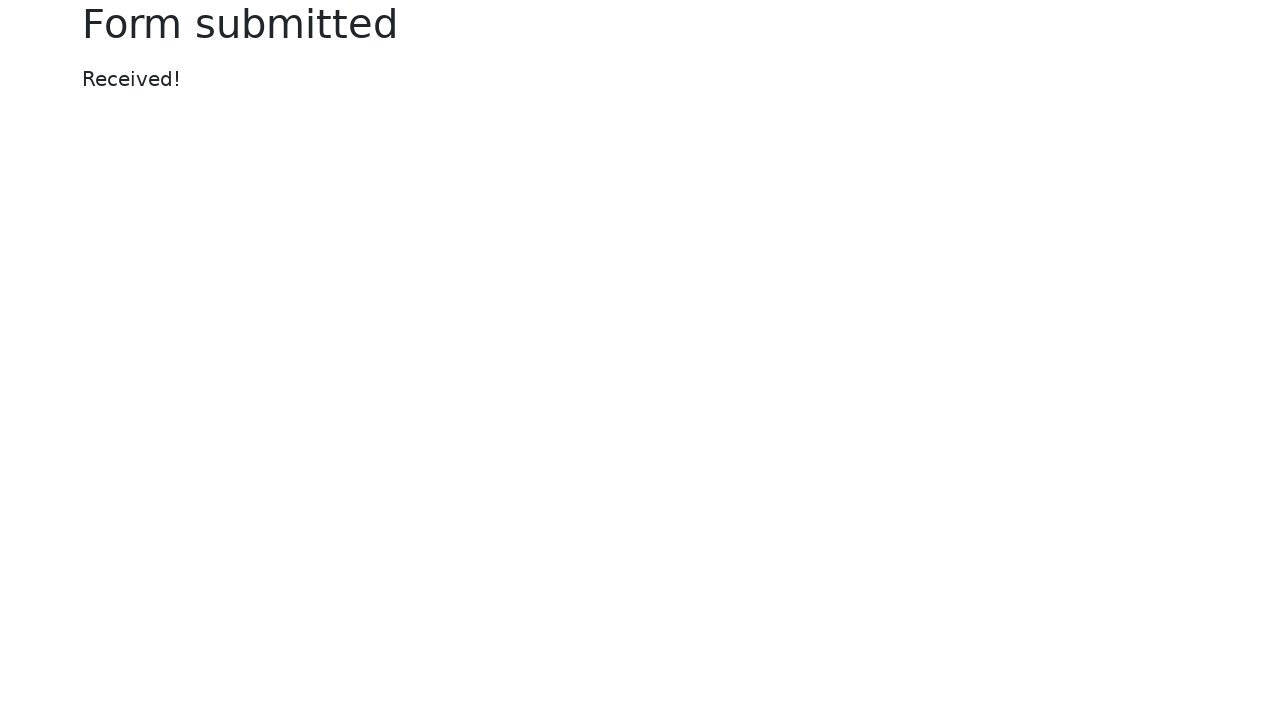

Form submission completed and page loaded
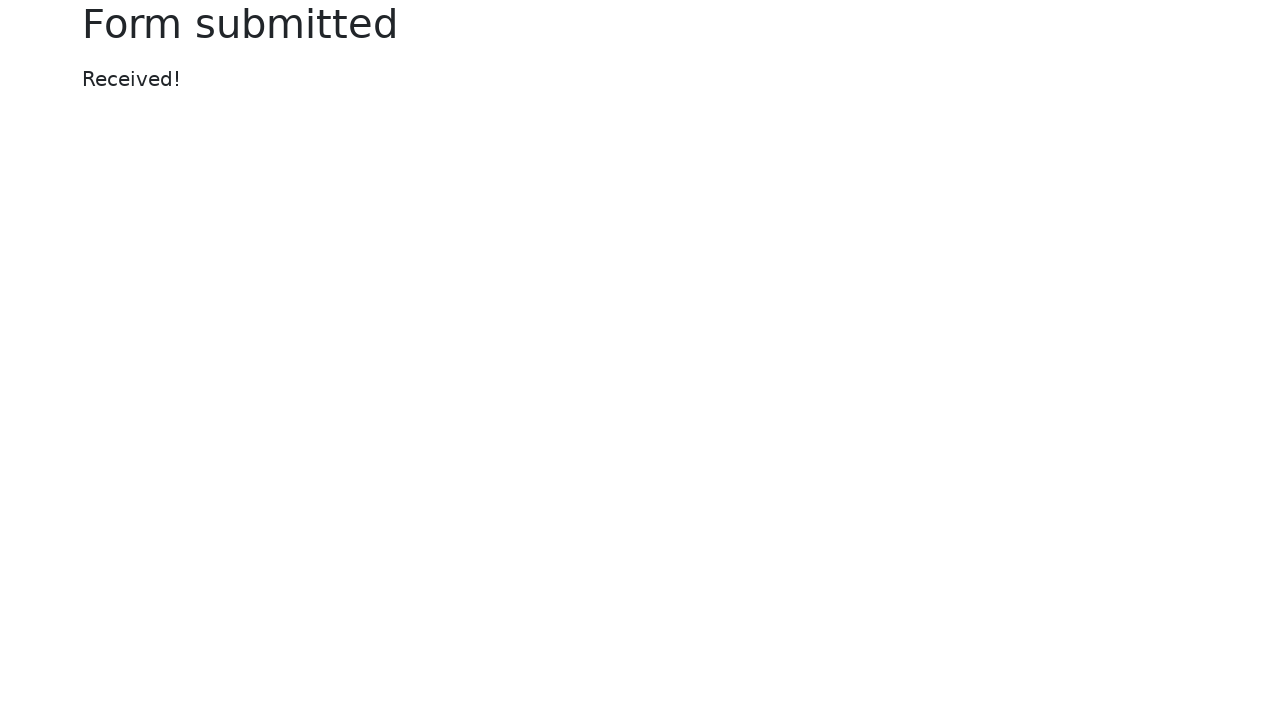

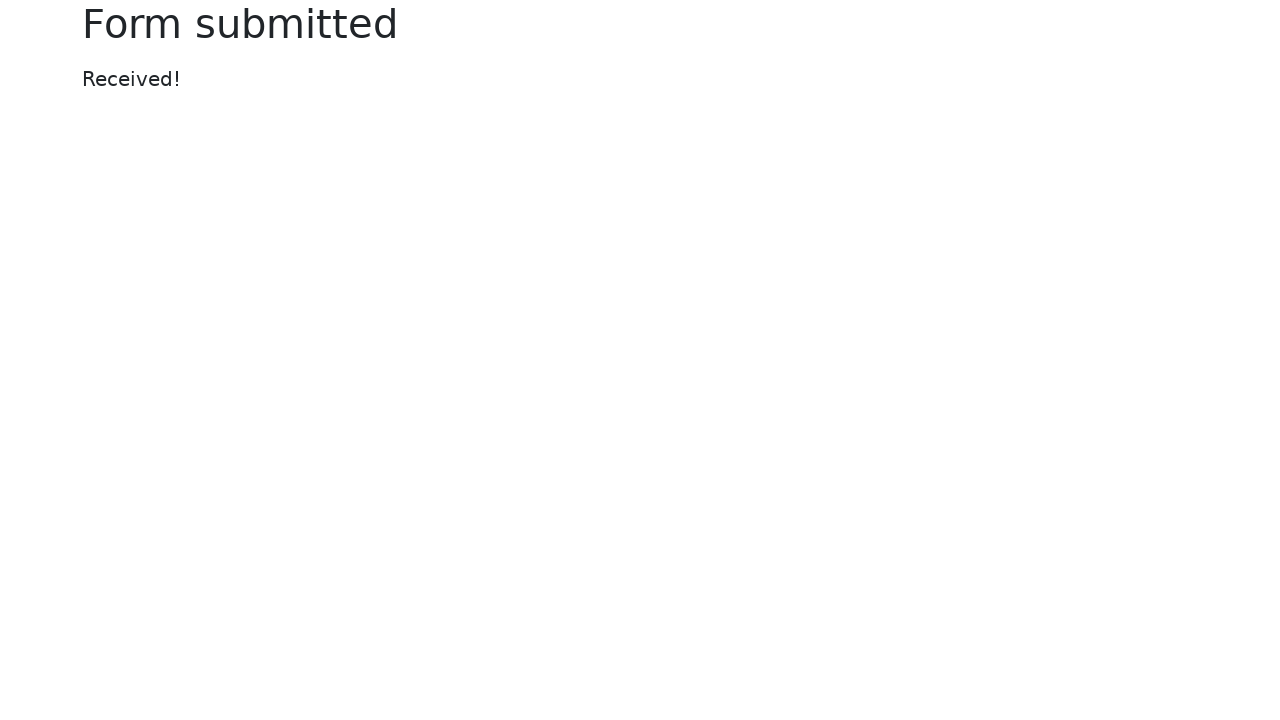